Navigates to the Tech With Tim website homepage and verifies the page loads

Starting URL: https://www.techwithtim.net

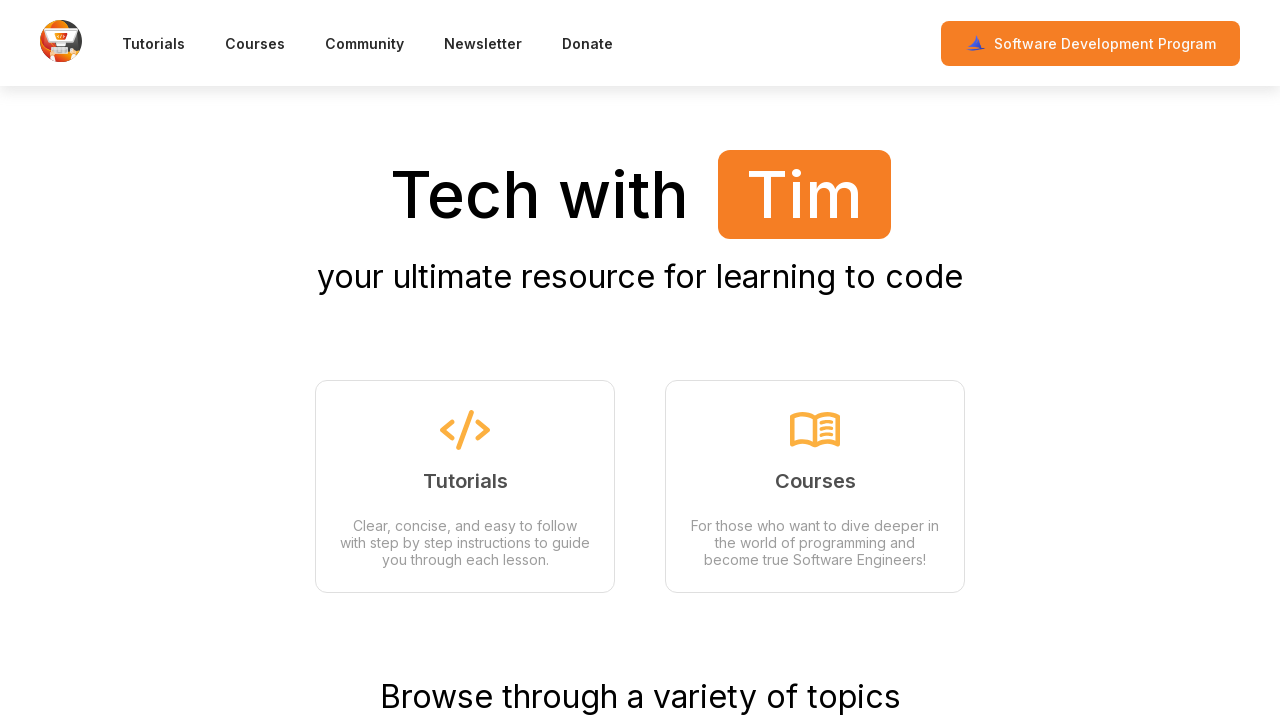

Waited for page DOM to fully load
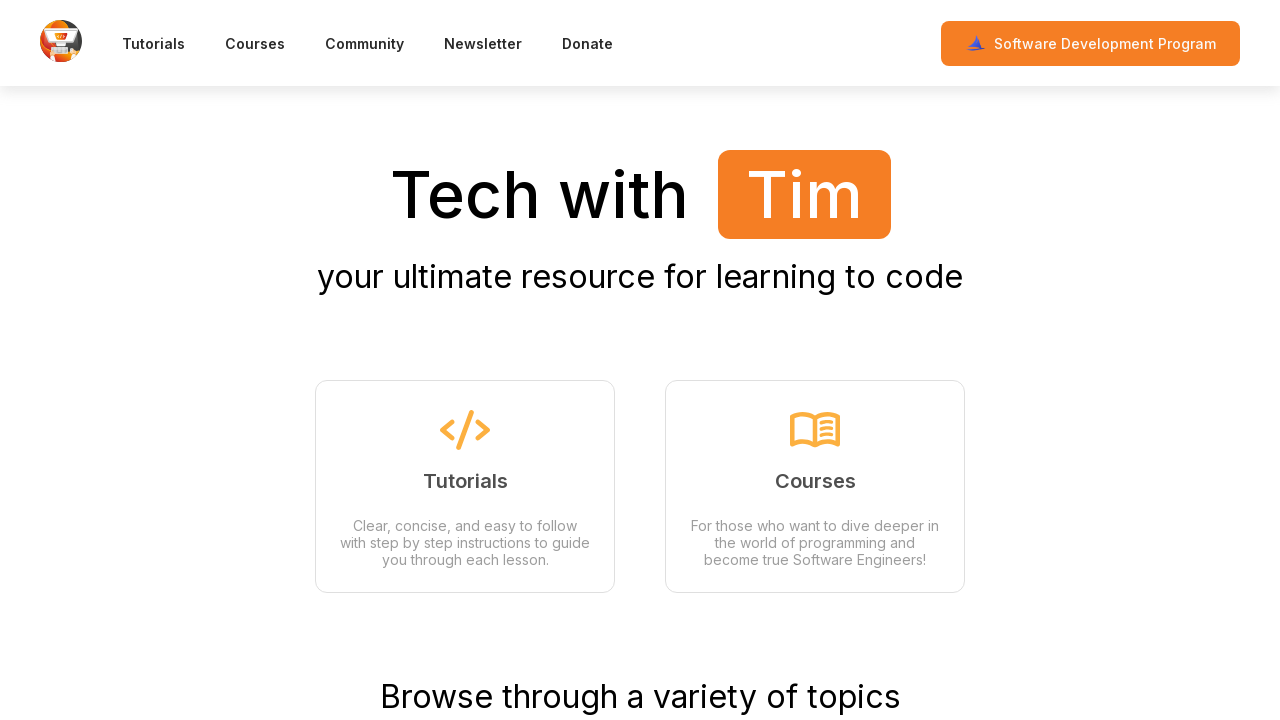

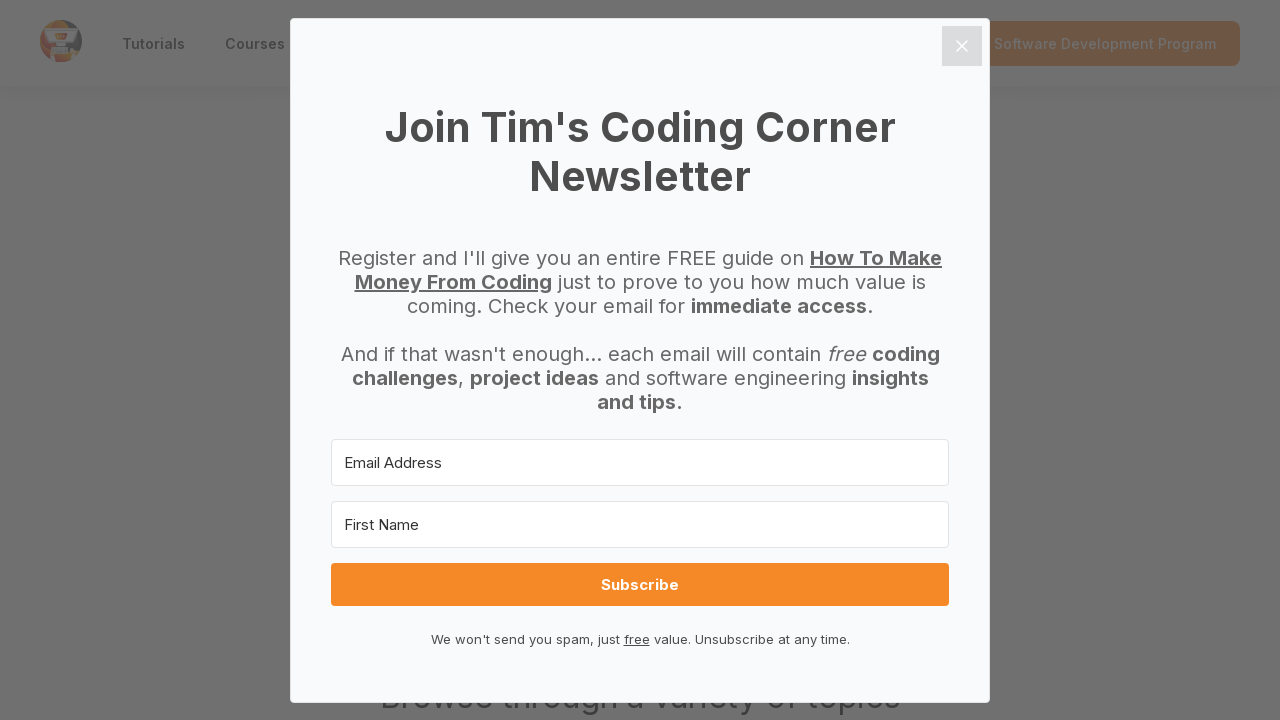